Tests multiple checkbox handling by checking both Automation and Performance checkboxes

Starting URL: https://artoftesting.com/samplesiteforselenium

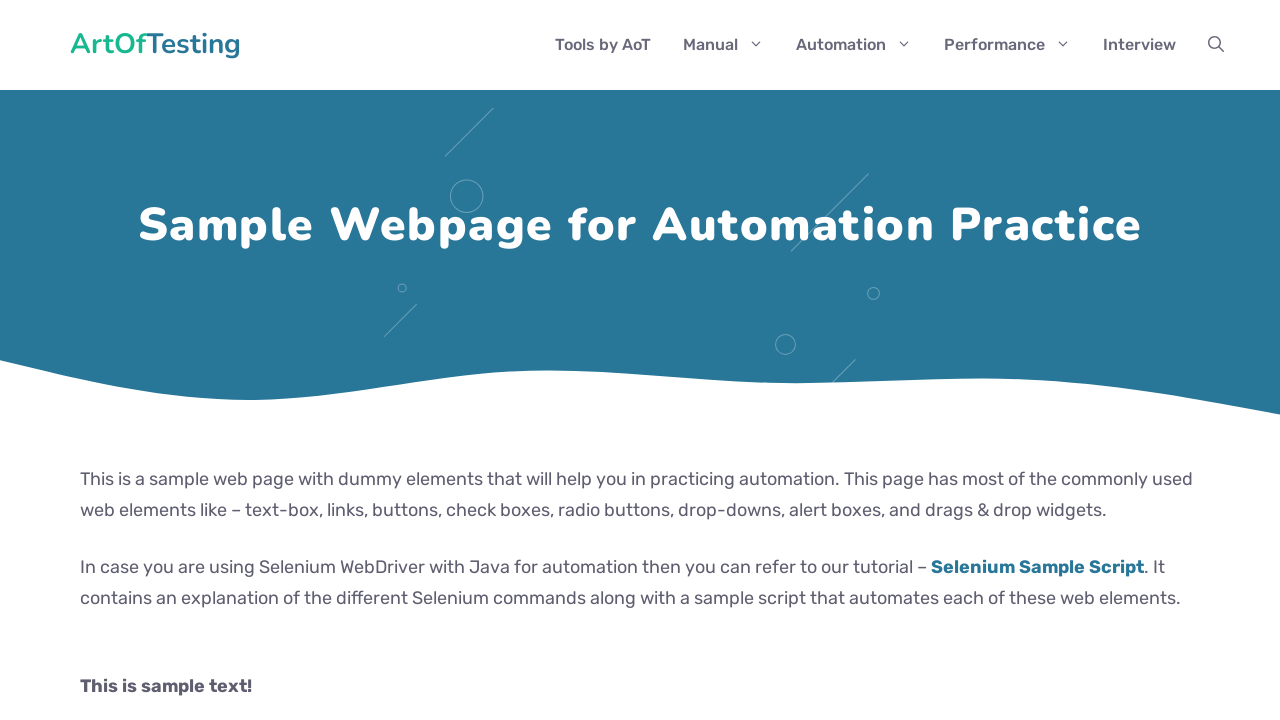

Navigated to sample site for selenium
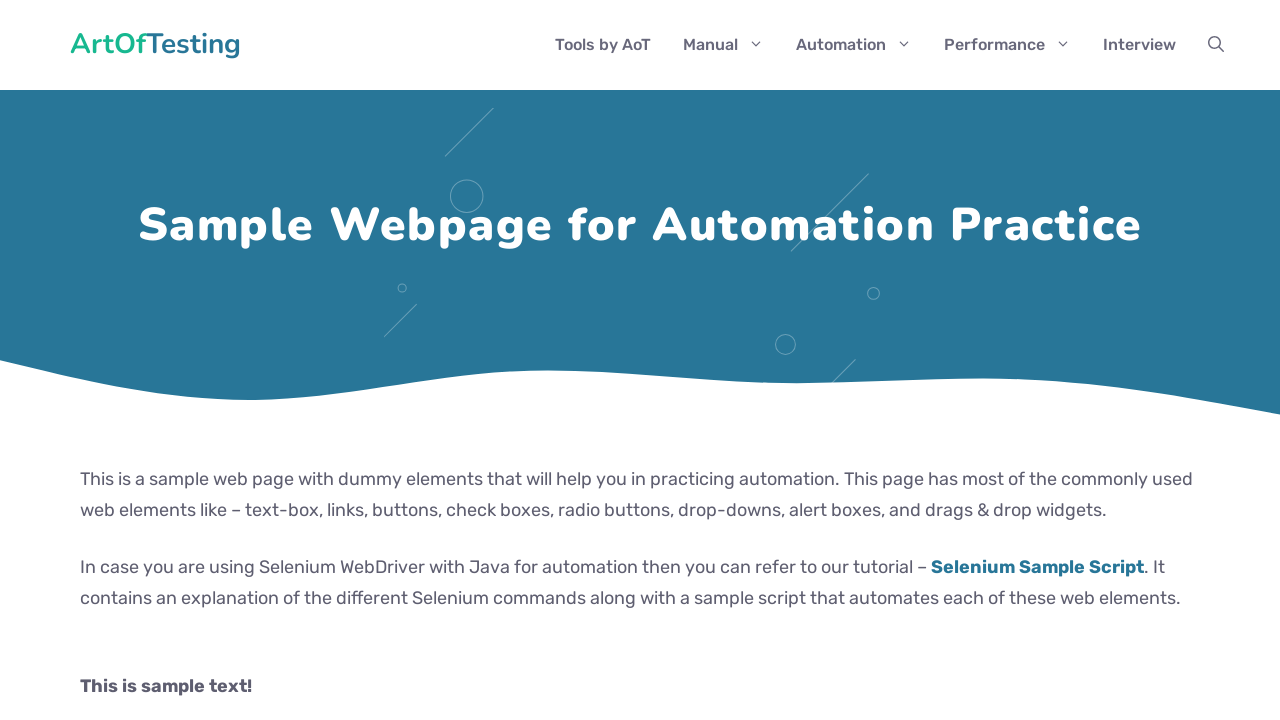

Checked the Automation checkbox at (86, 360) on input.Automation
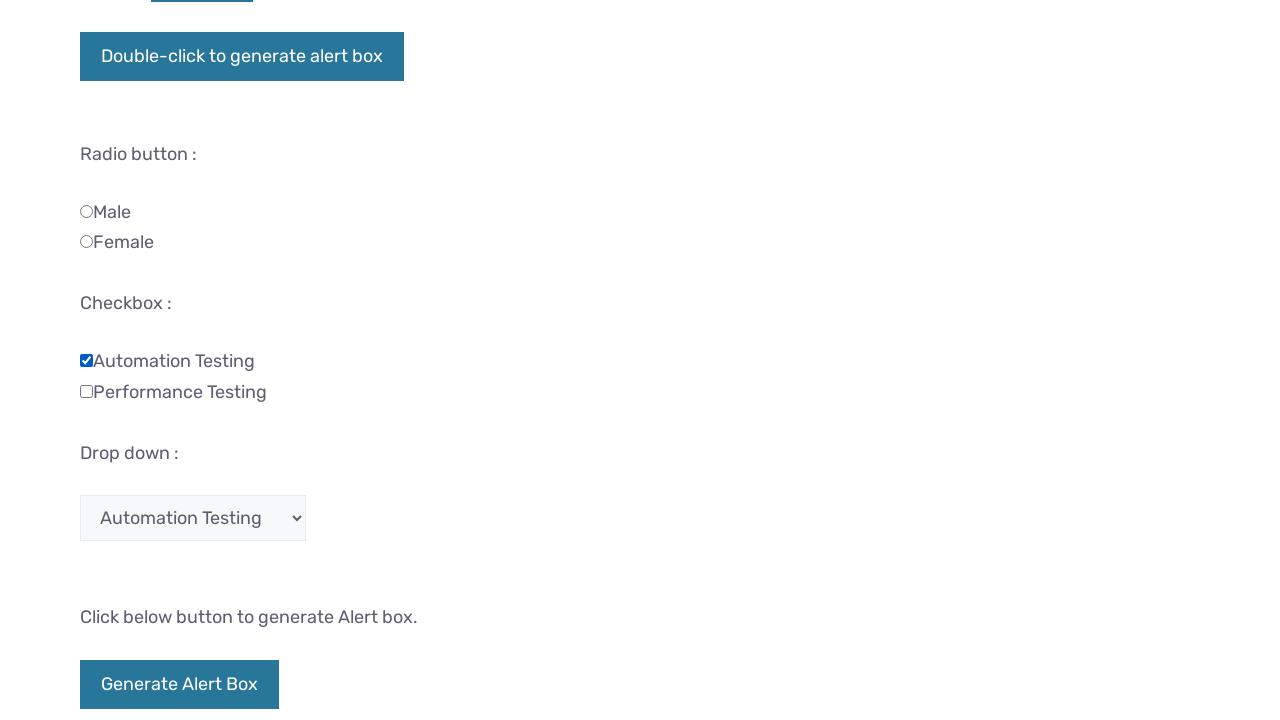

Checked the Performance checkbox at (86, 391) on input.Performance
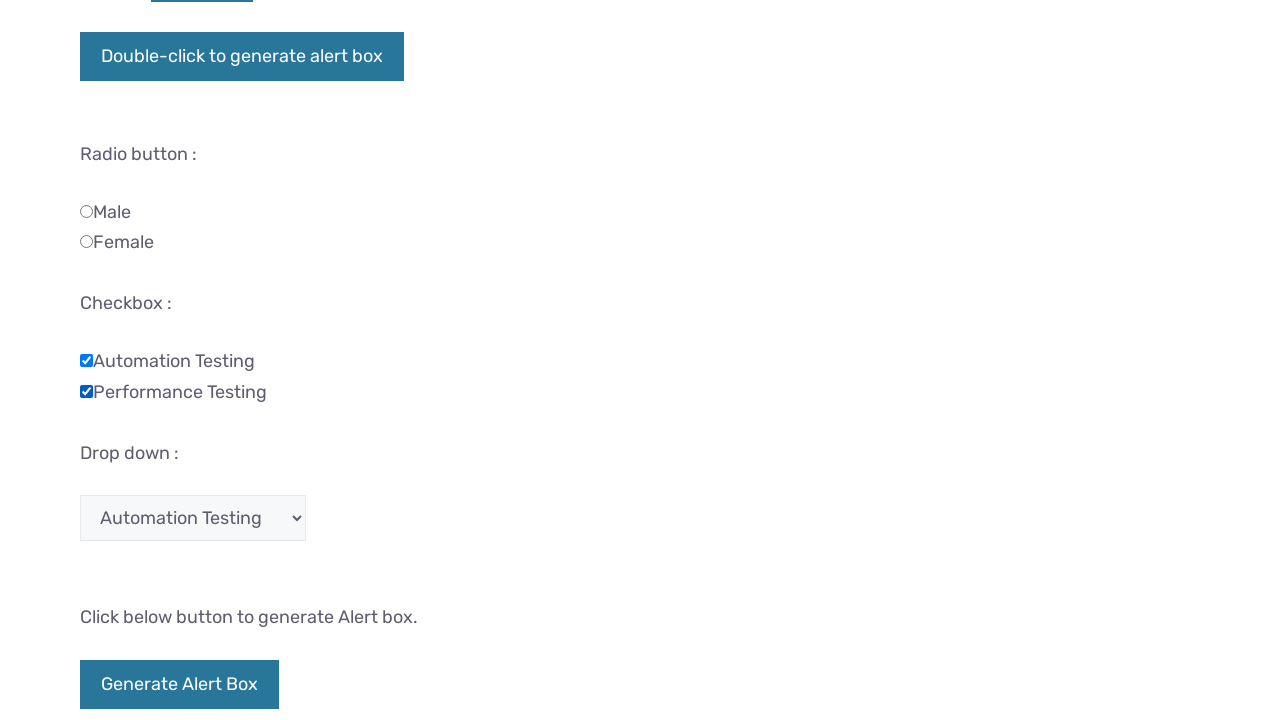

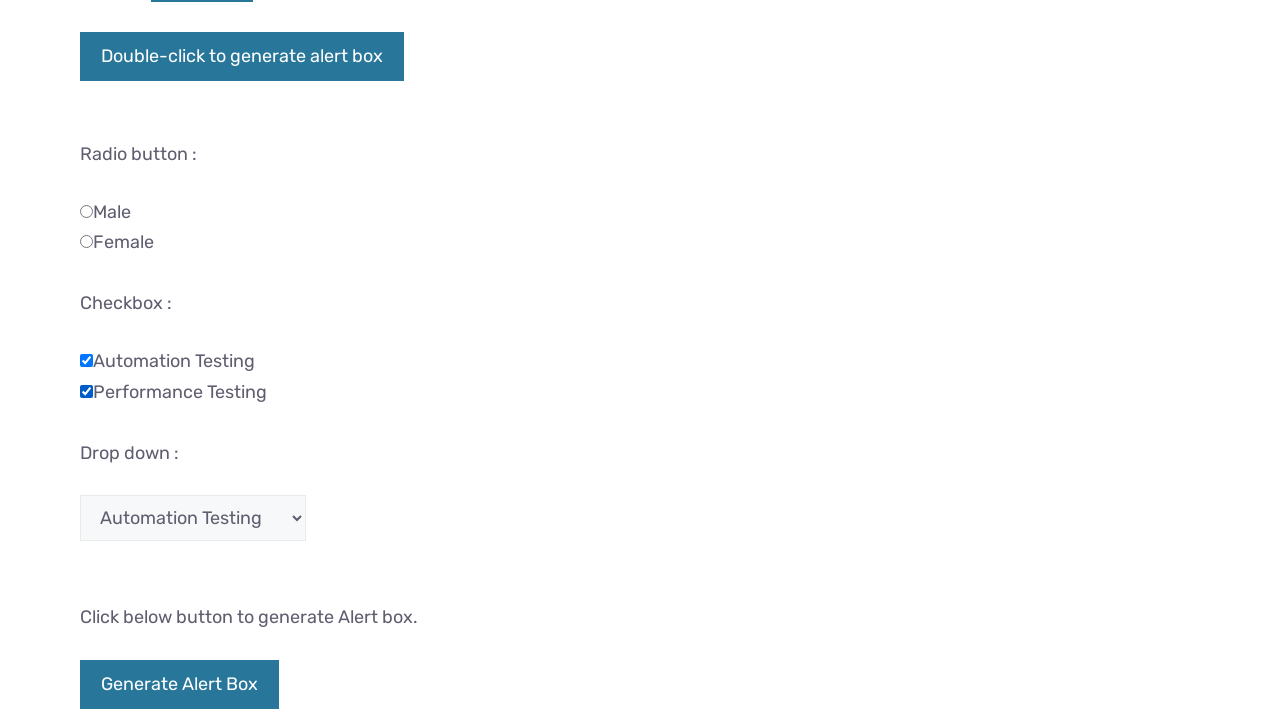